Tests the toggle hide/show functionality on W3Schools by clicking a button that toggles element visibility

Starting URL: https://www.w3schools.com/howto/howto_js_toggle_hide_show.asp

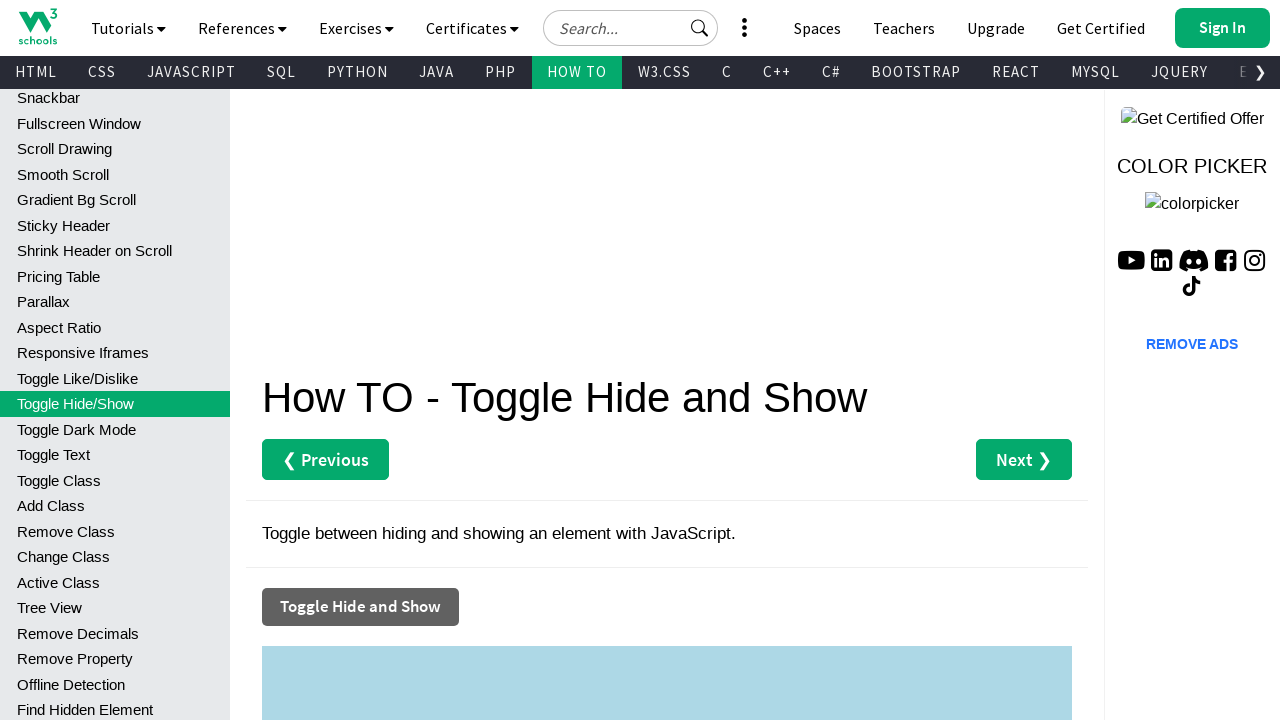

Toggle div element #myDIV is visible and loaded
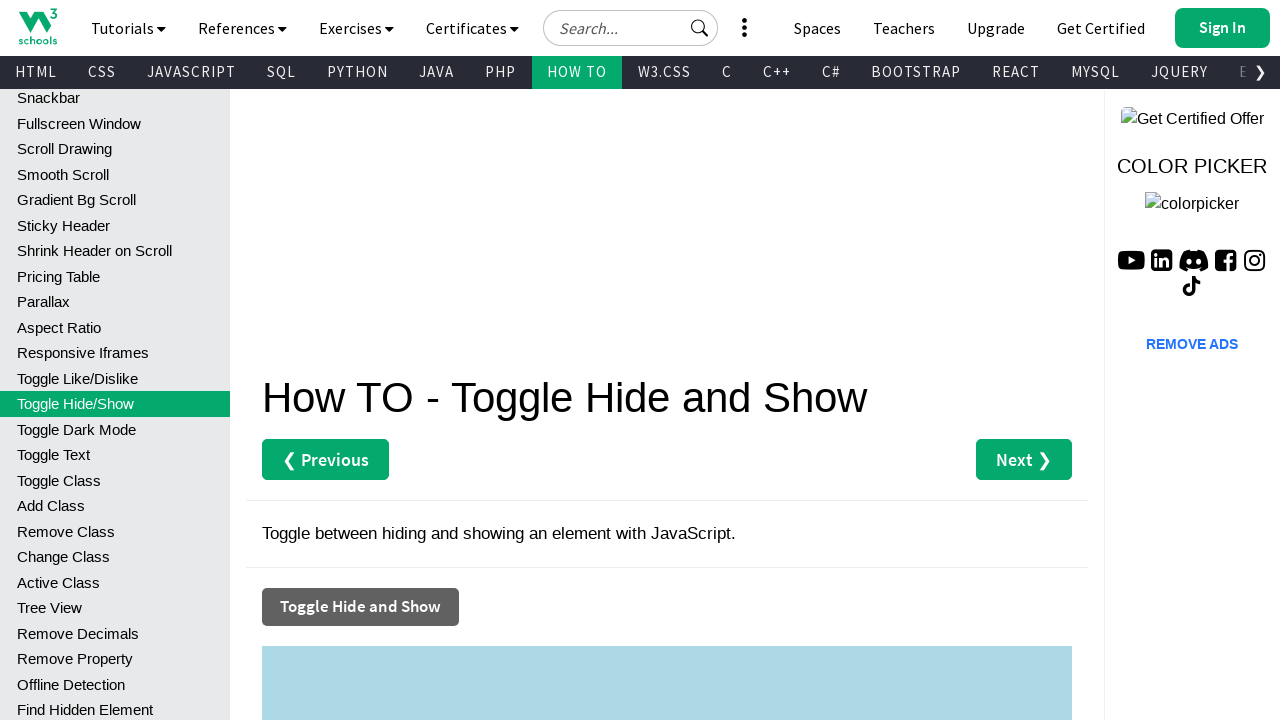

Clicked 'Toggle Hide and Show' button at (360, 607) on xpath=//button[normalize-space()='Toggle Hide and Show']
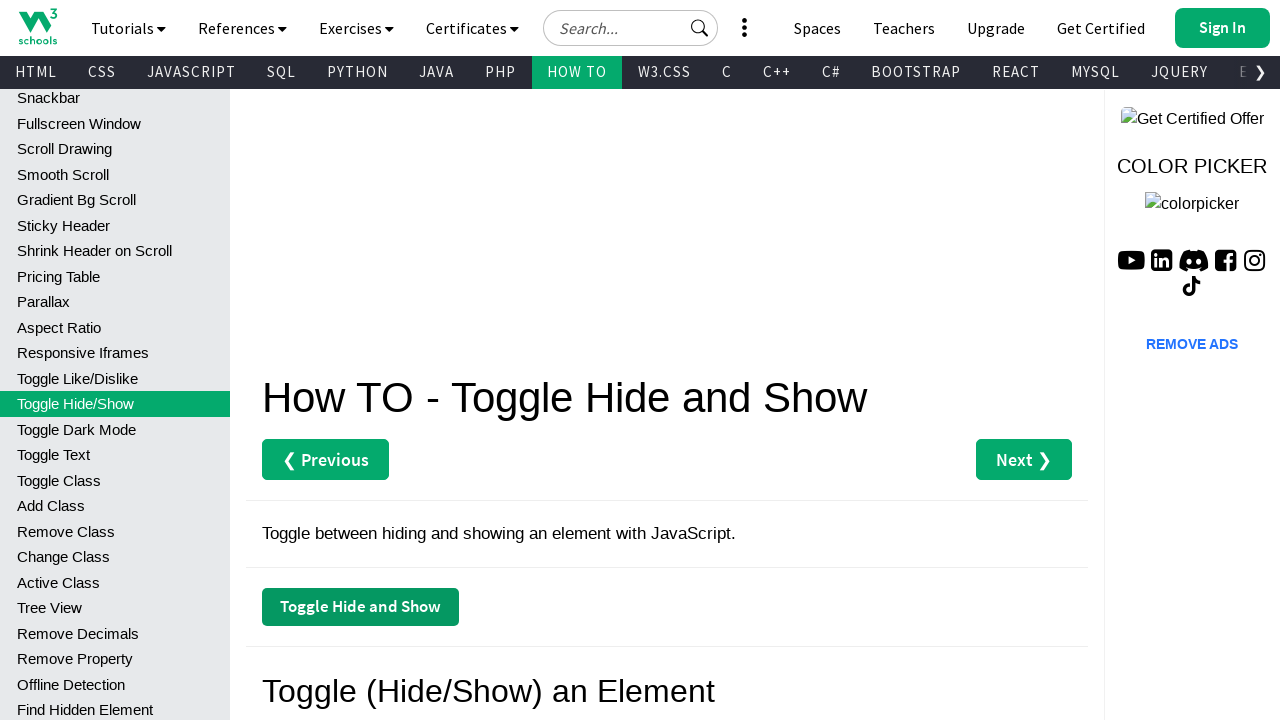

Waited 500ms for toggle animation to complete
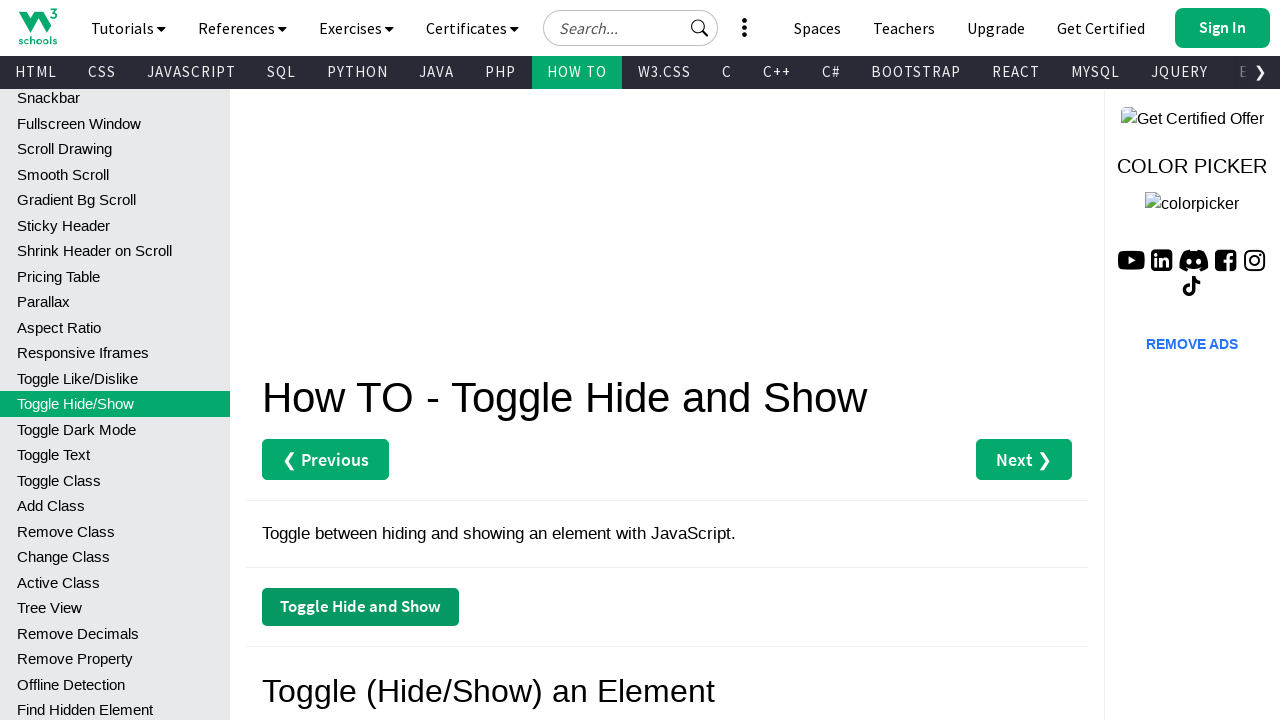

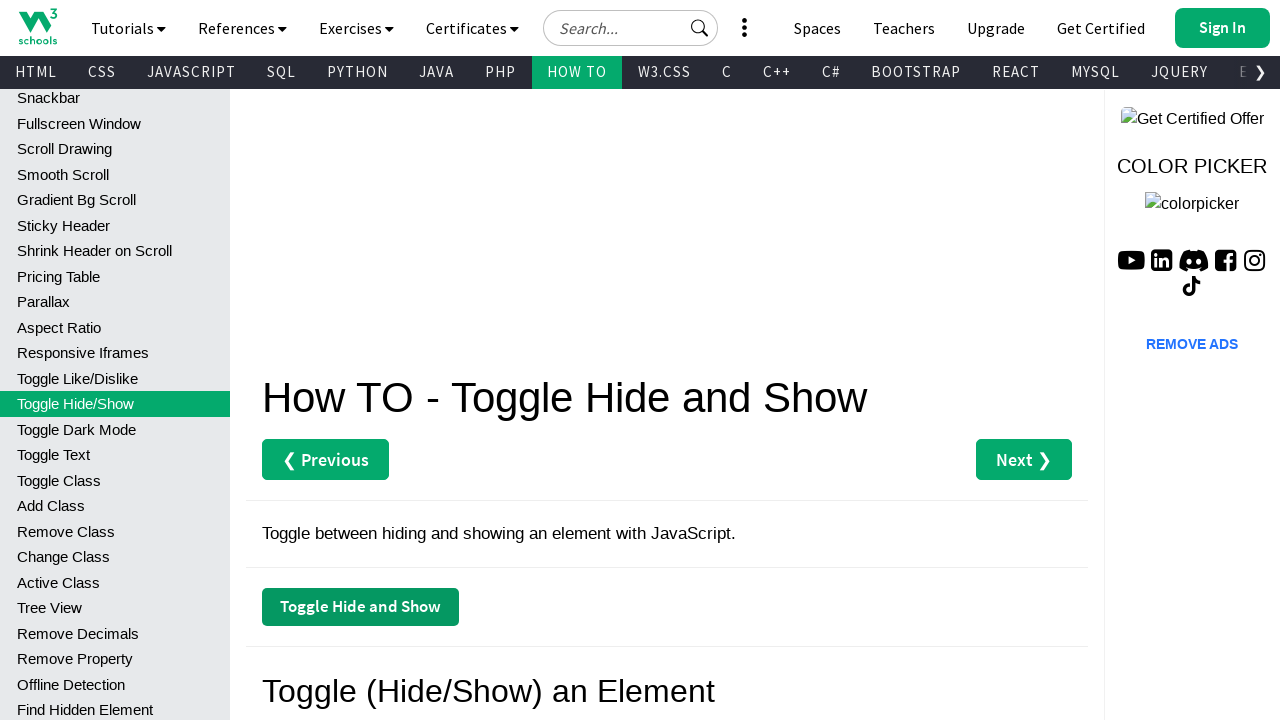